Tests form submission with dynamic attributes by filling in full name, email, event date, and details fields using XPath selectors that handle dynamic IDs, then submitting and verifying the success message.

Starting URL: https://training-support.net/webelements/dynamic-attributes

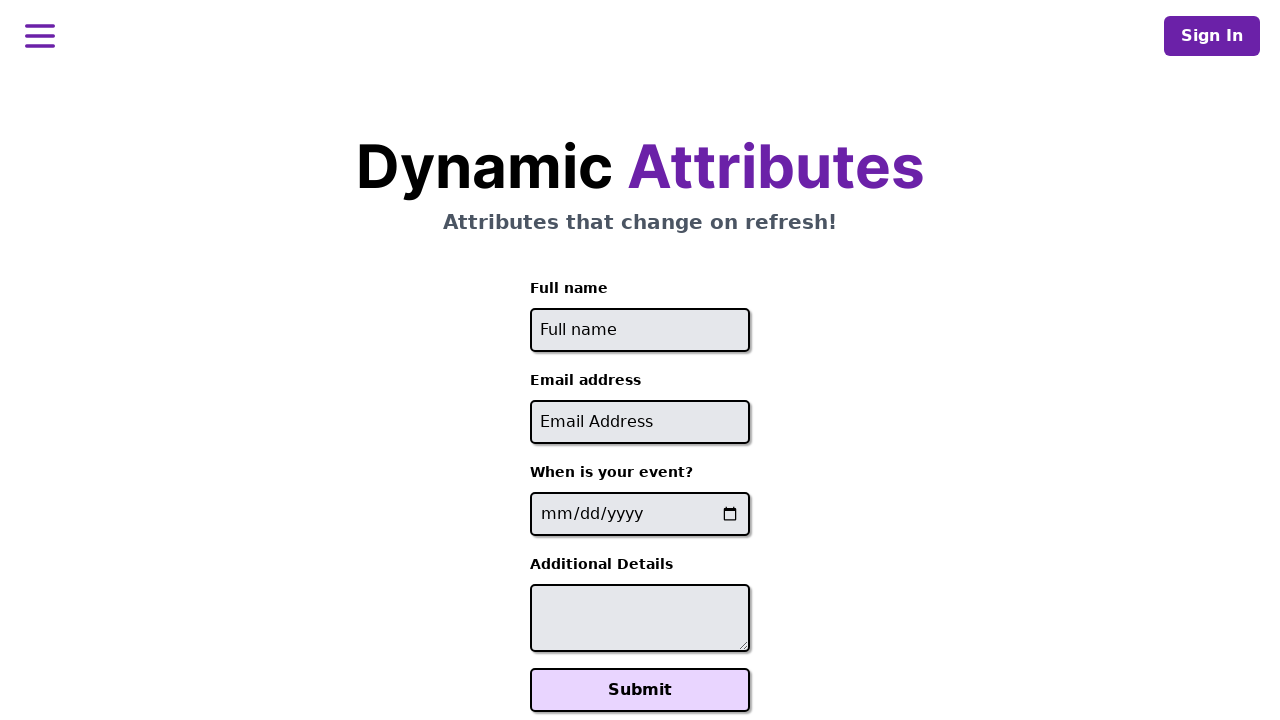

Filled full name field with 'Raiden Shogun' on xpath=//input[starts-with(@id, 'full-name')]
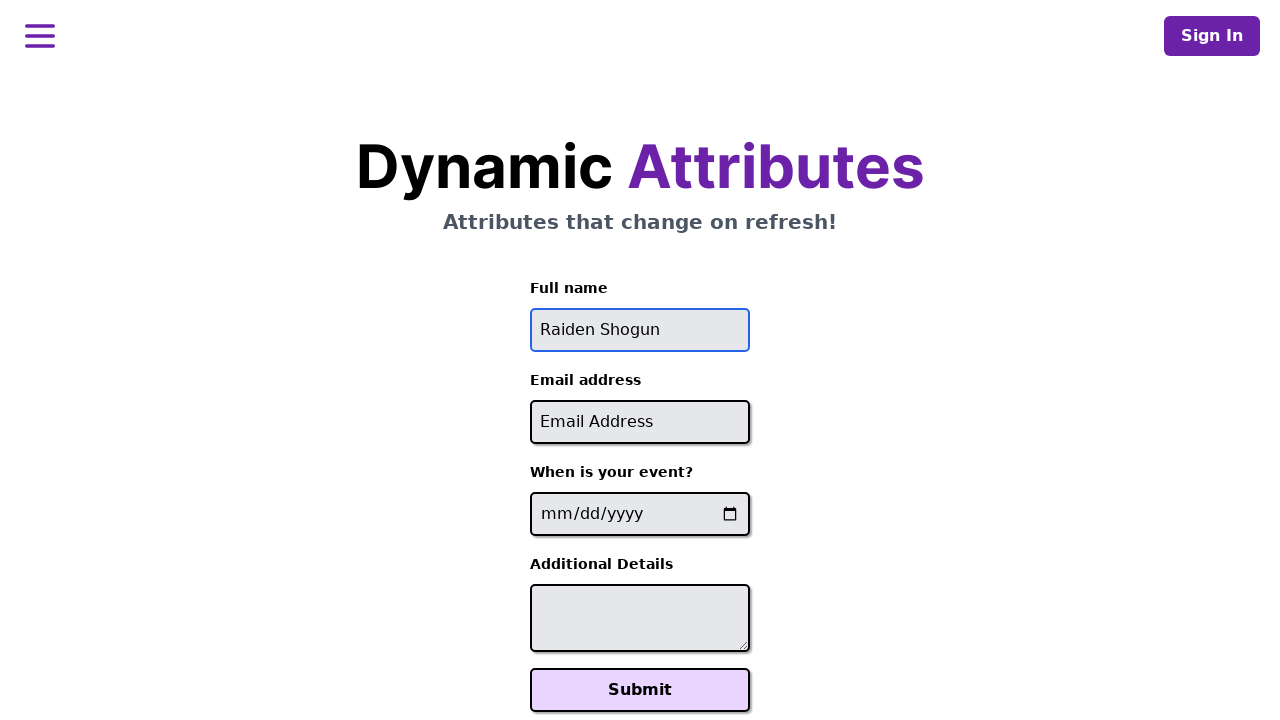

Filled email field with 'raiden@electromail.com' on xpath=//input[contains(@id, '-email')]
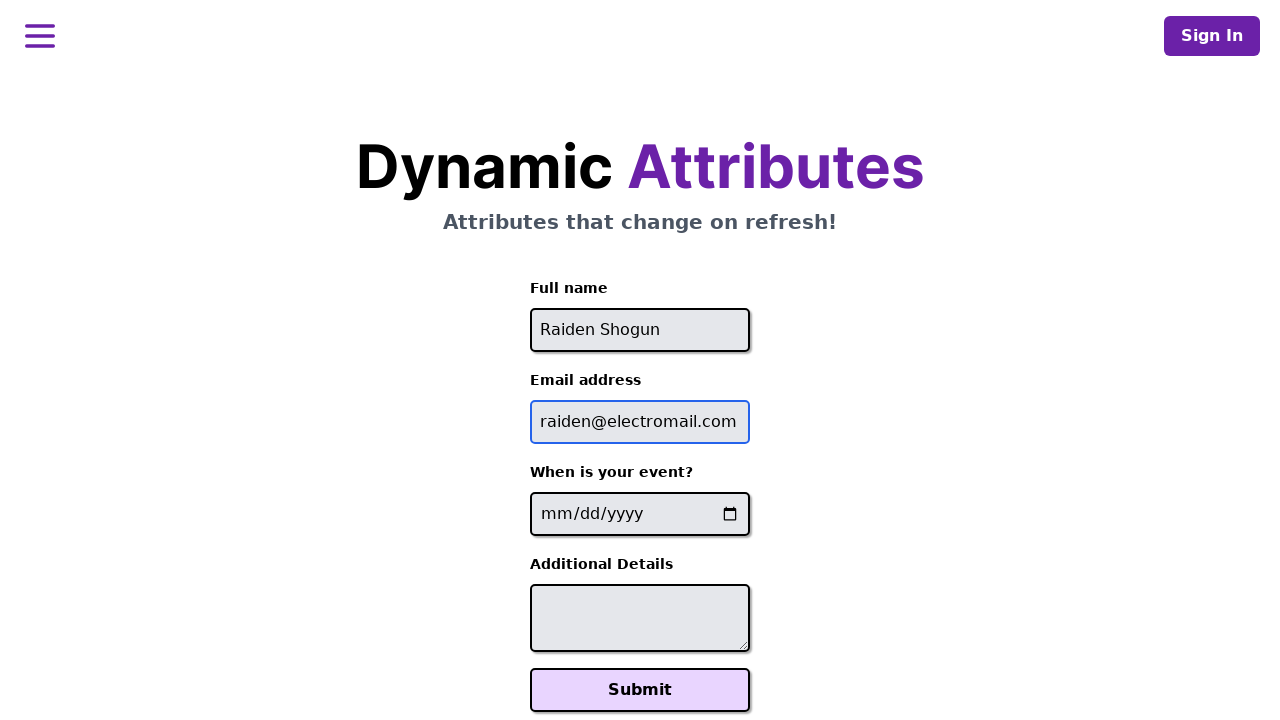

Filled event date field with '2025-06-26' on xpath=//input[contains(@name, '-event-date-')]
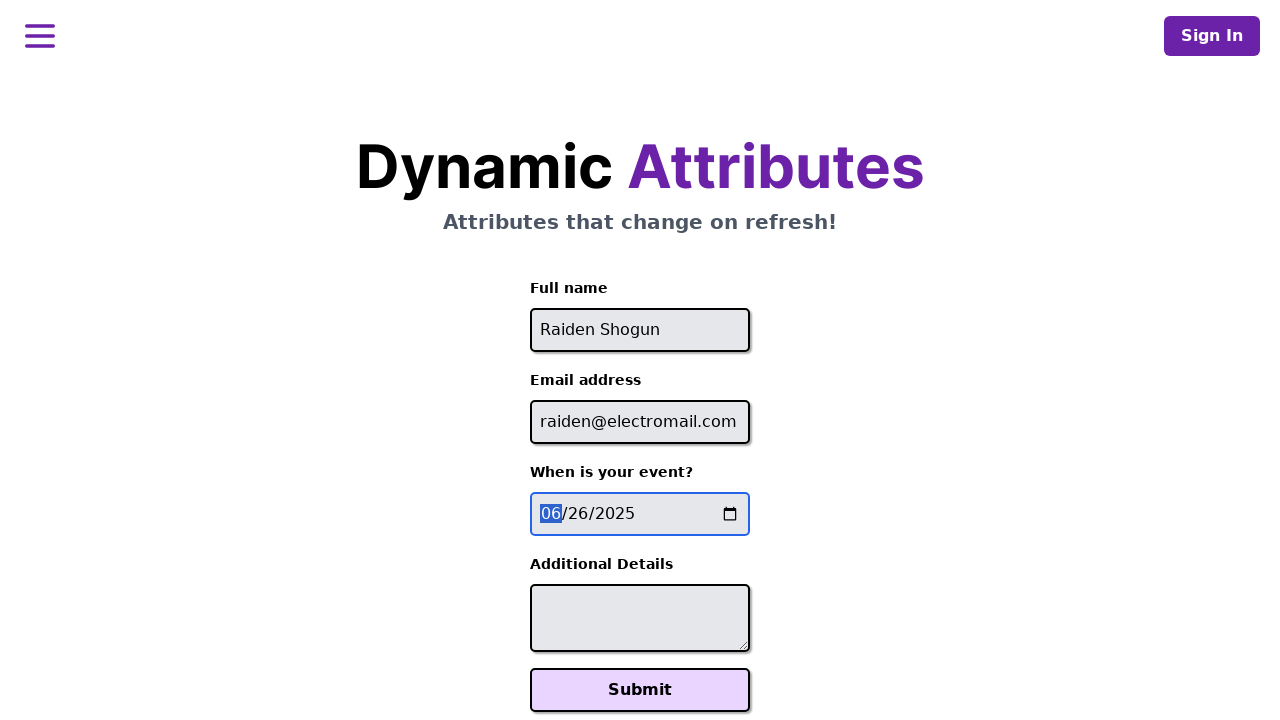

Filled additional details field with 'It will be electric!' on xpath=//textarea[contains(@id, '-additional-details-')]
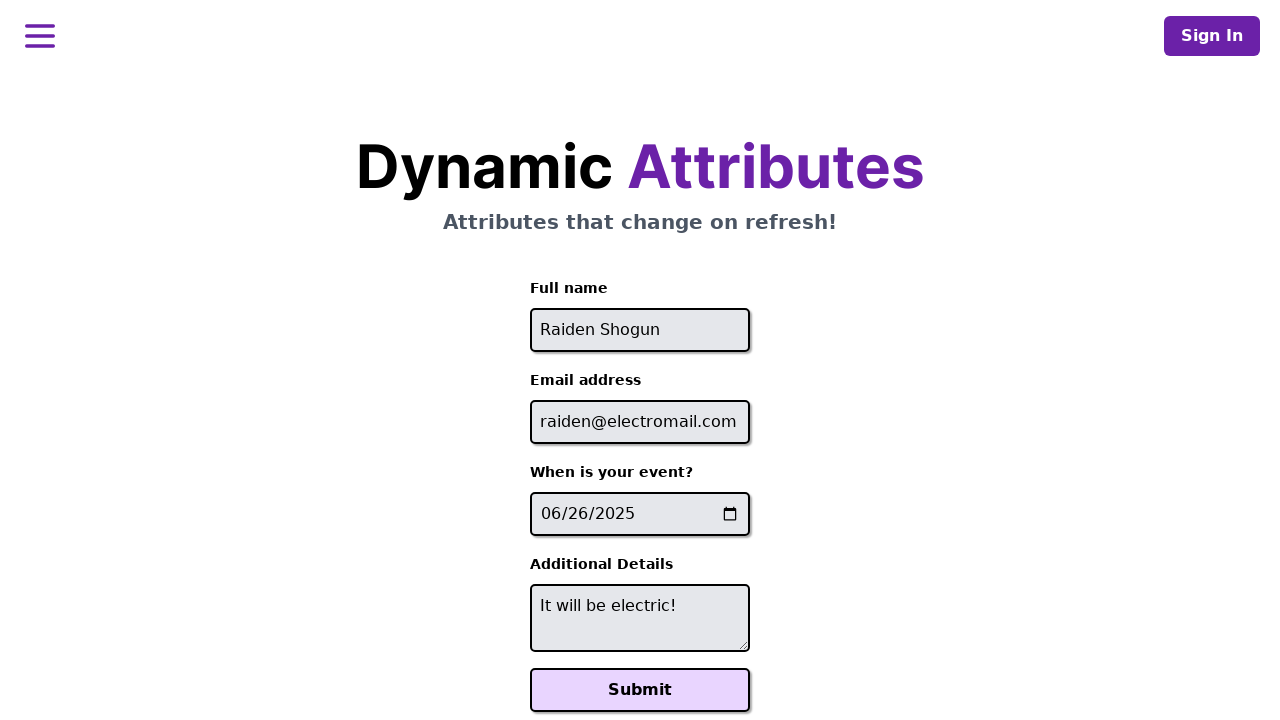

Clicked the Submit button at (640, 690) on xpath=//button[text()='Submit']
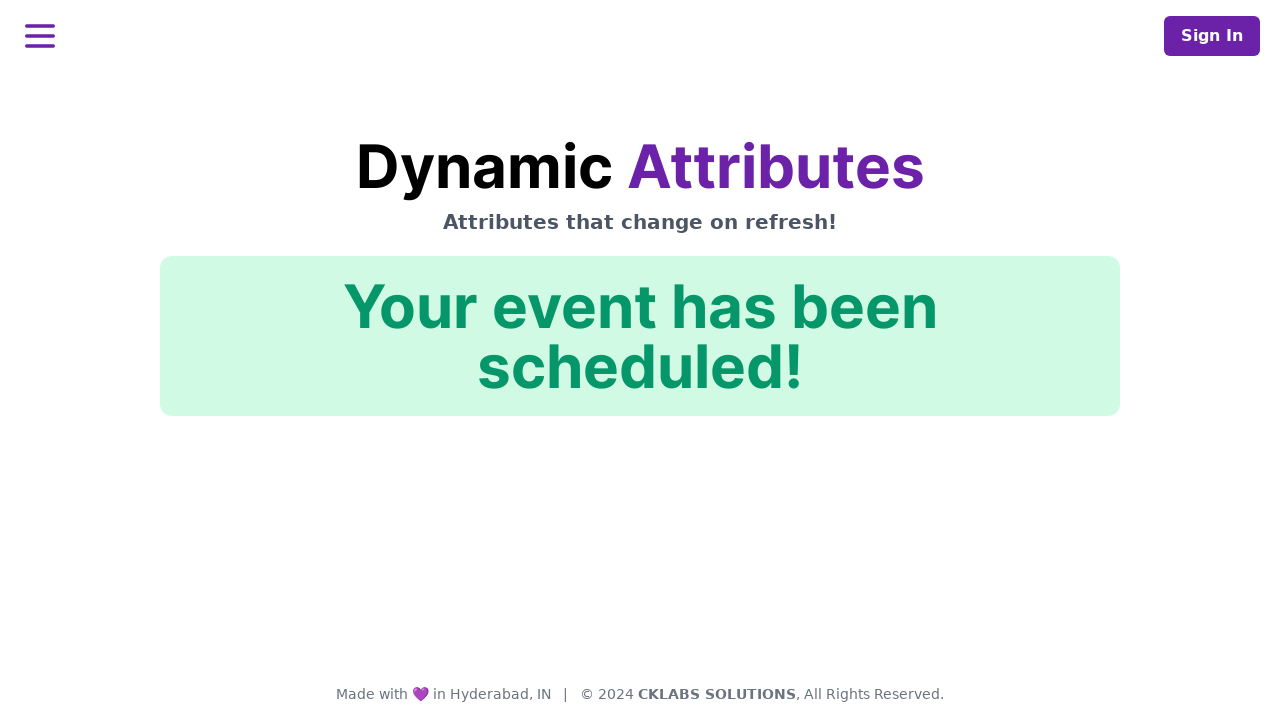

Success message appeared with confirmation
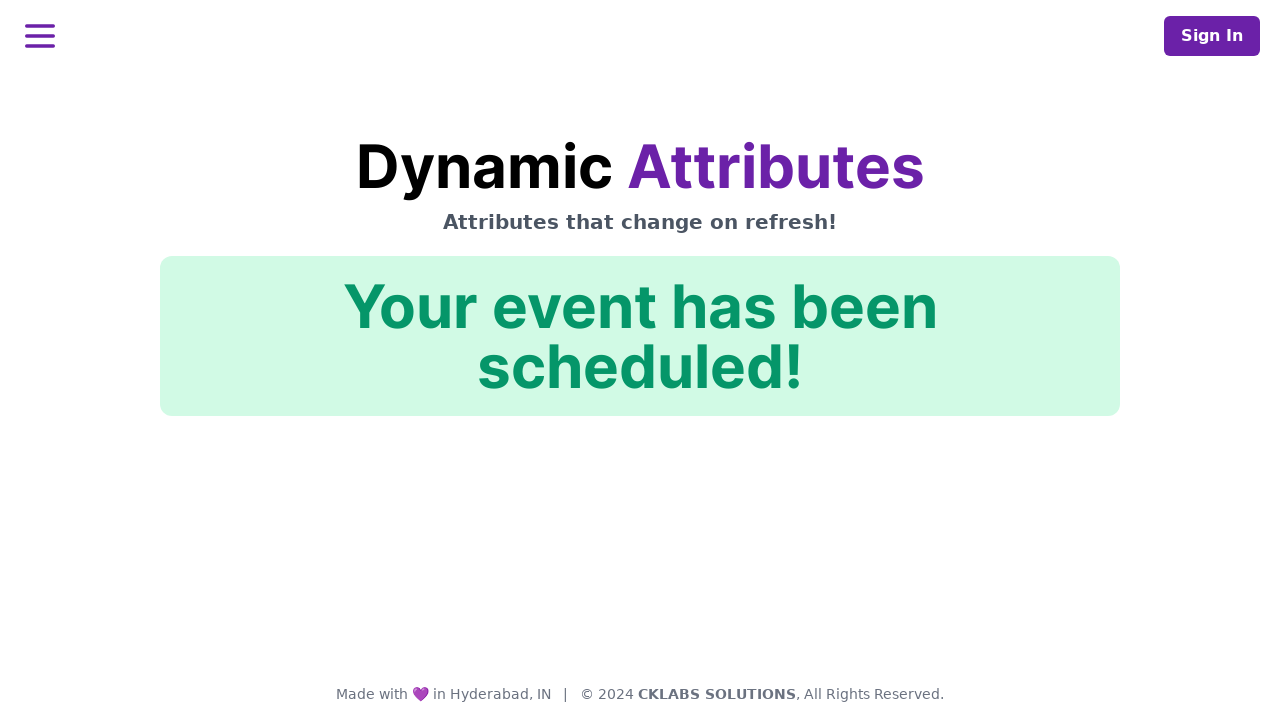

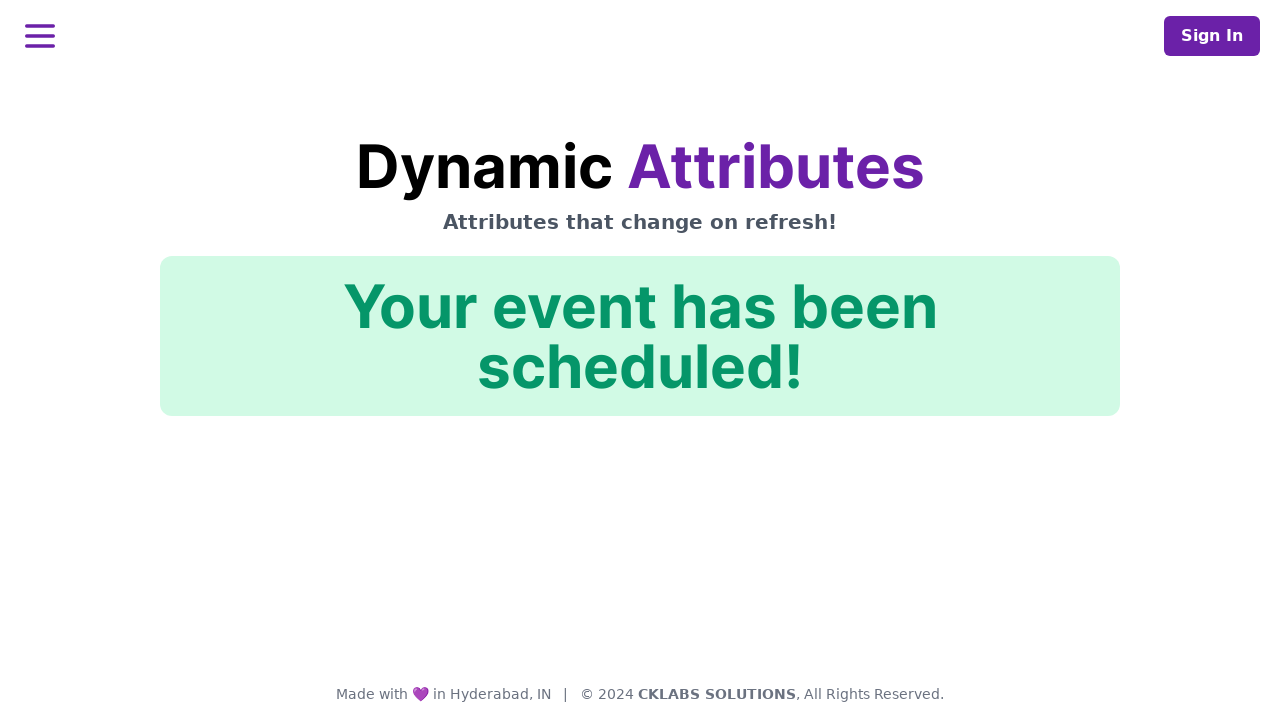